Tests radio button functionality by clicking on a radio button

Starting URL: https://www.tutorialspoint.com/selenium/practice/radio-button.php

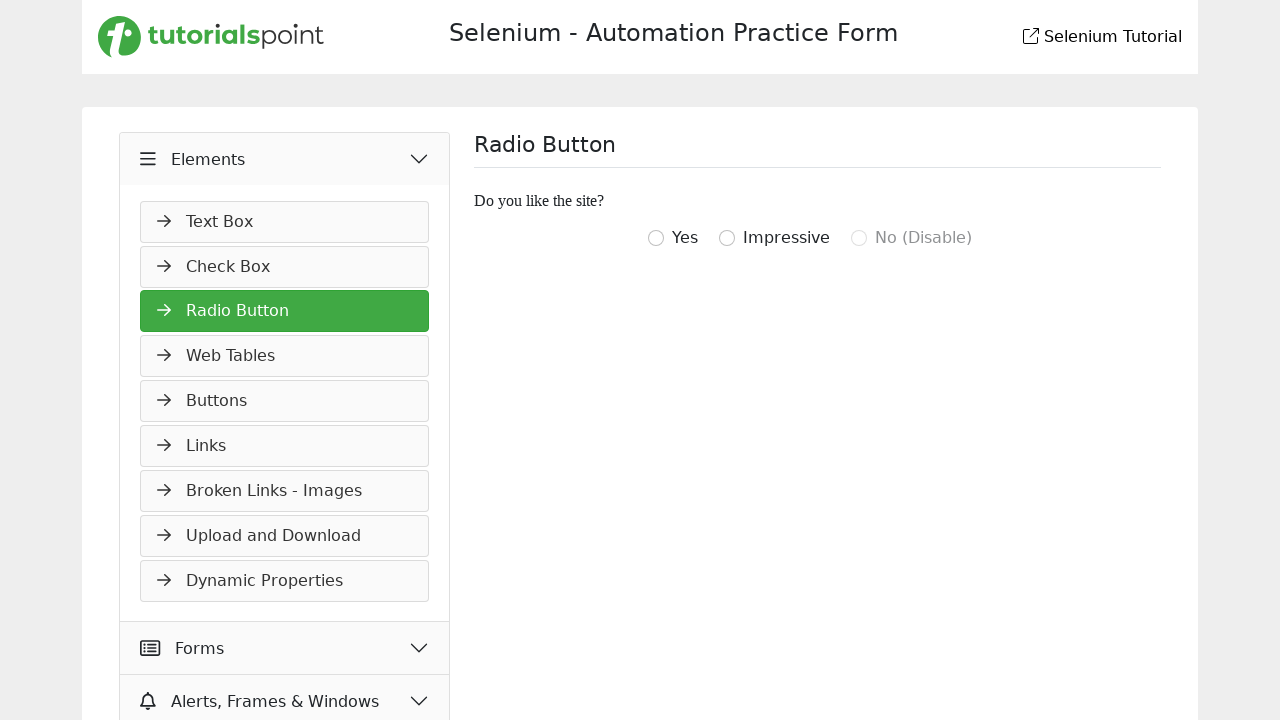

Navigated to radio button practice page
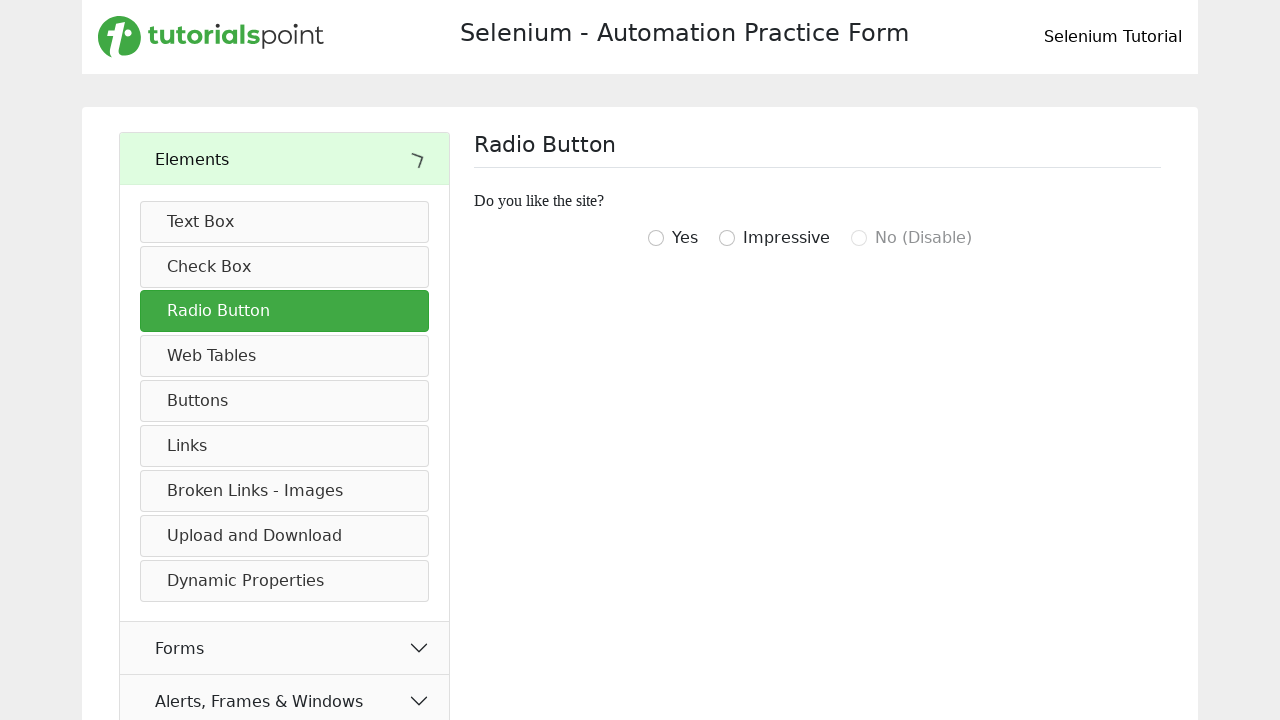

Clicked radio button with name 'tab' at (656, 238) on input[name='tab']
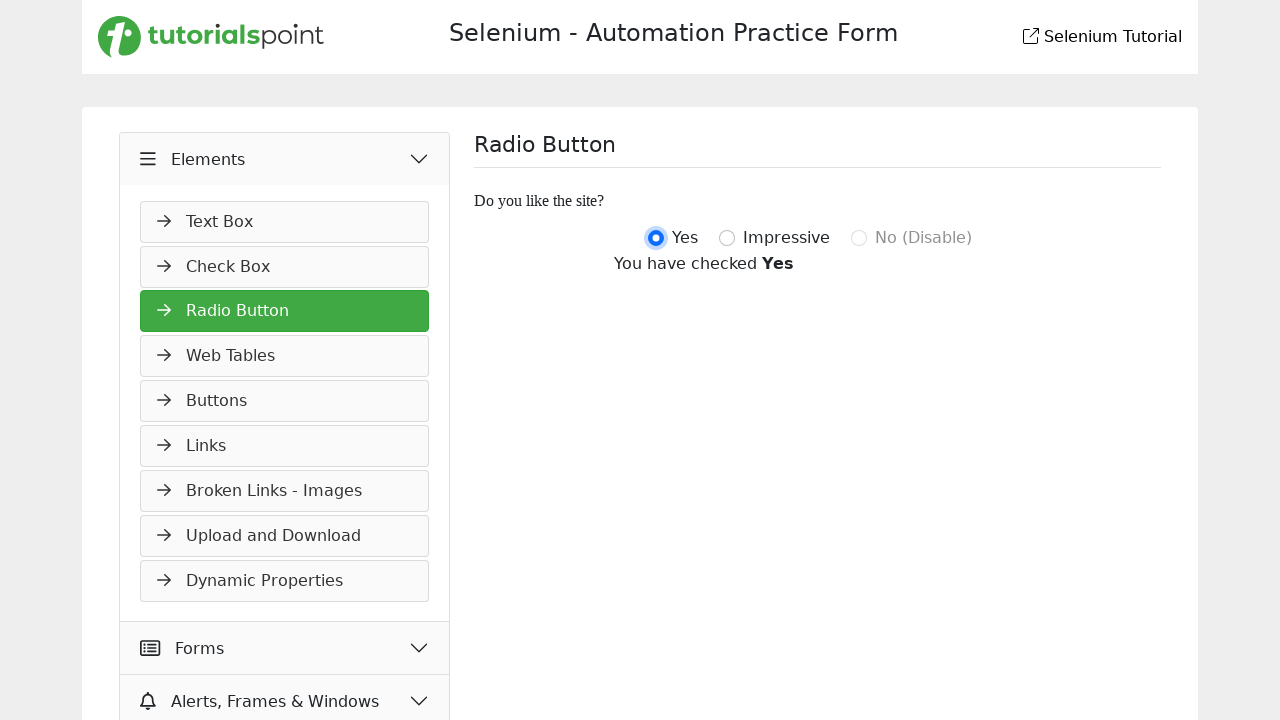

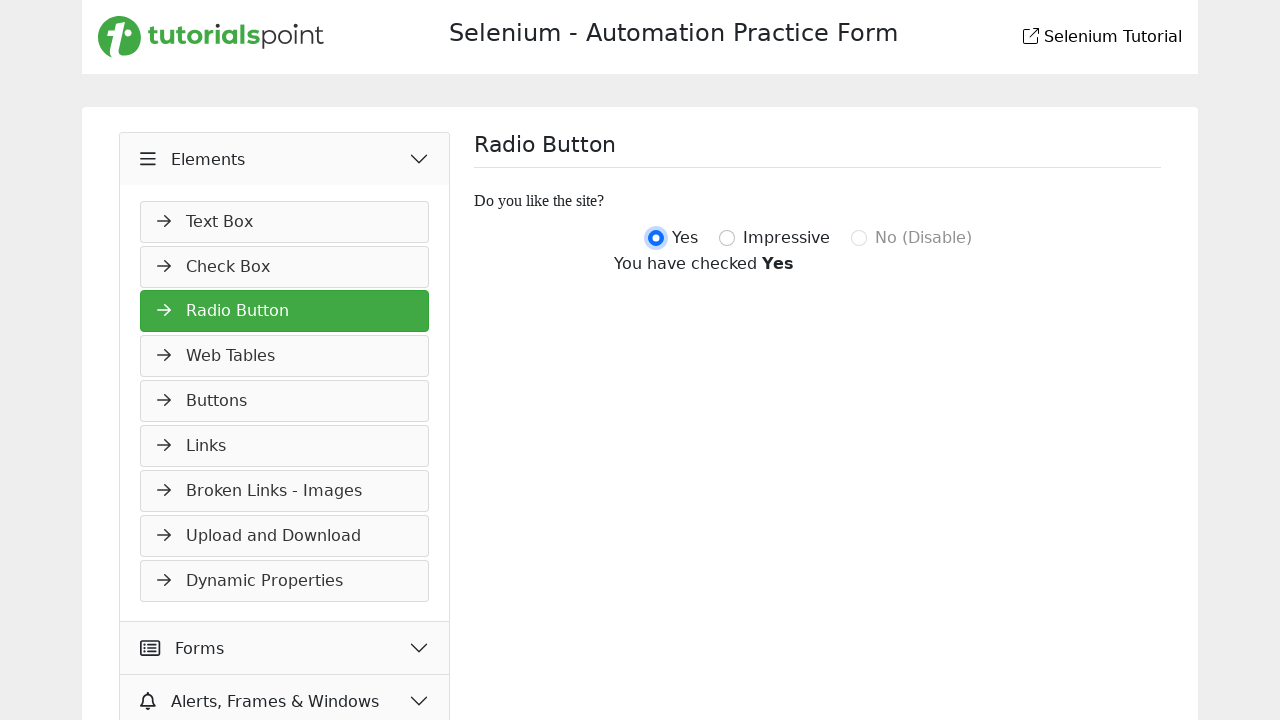